Clicks the login submit button using standard click method to test button interaction

Starting URL: https://portaldev.cms.gov/portal/

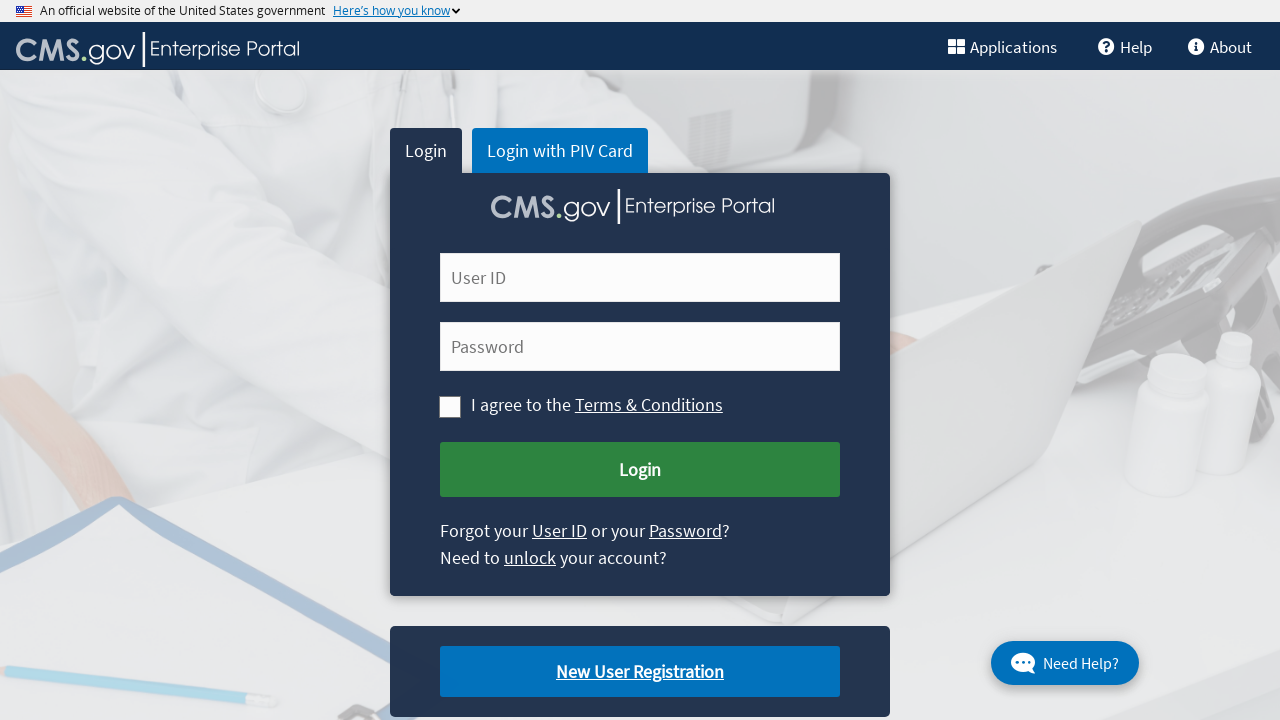

Navigated to login portal at https://portaldev.cms.gov/portal/
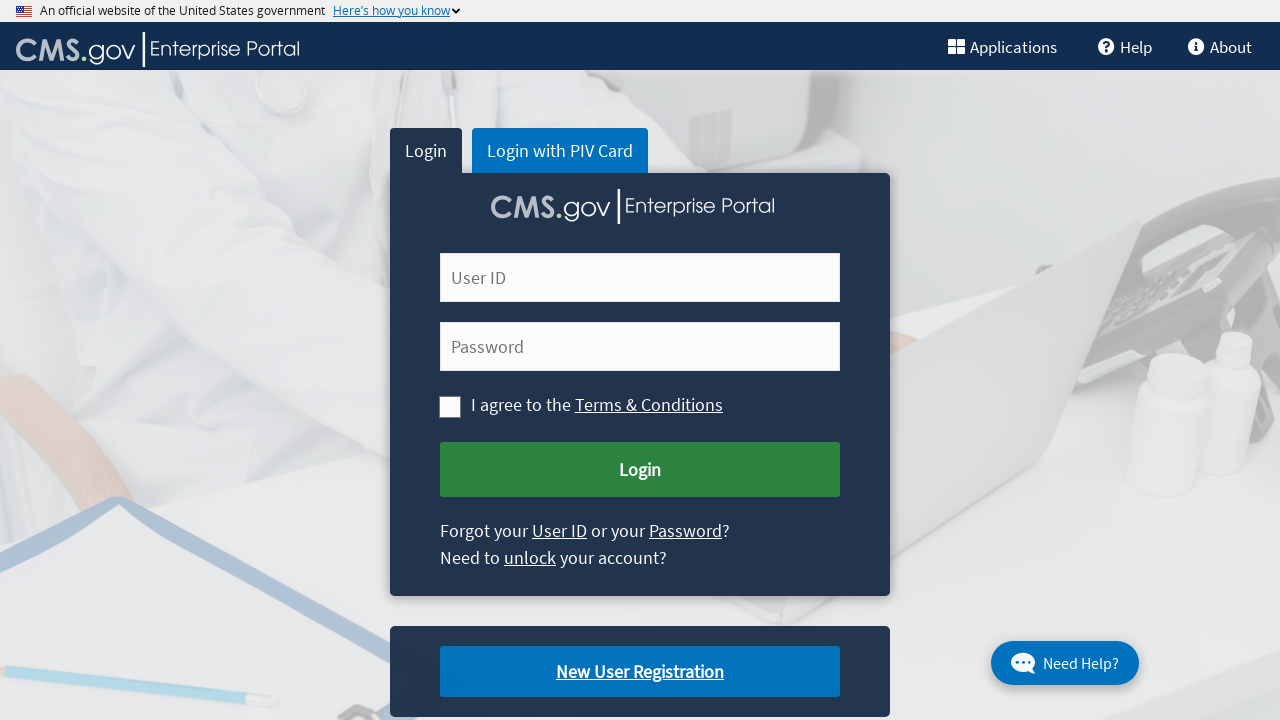

Clicked the login submit button using standard click method at (640, 470) on #cms-login-submit
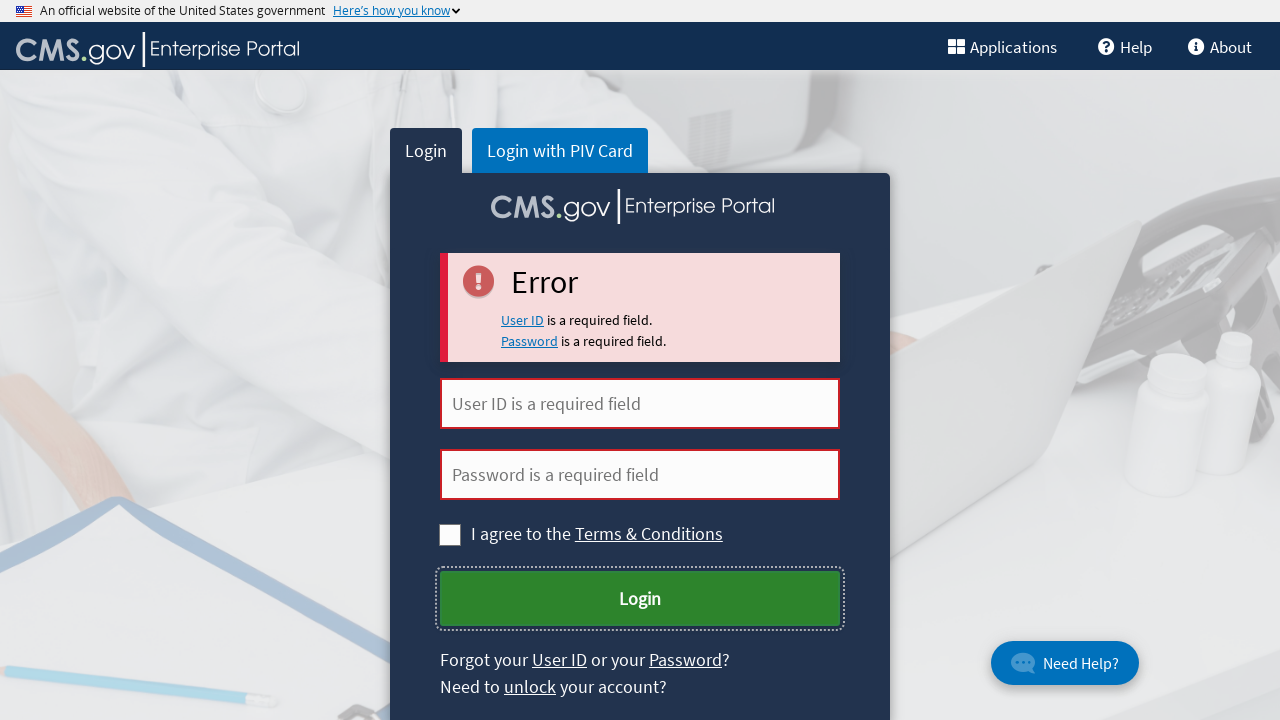

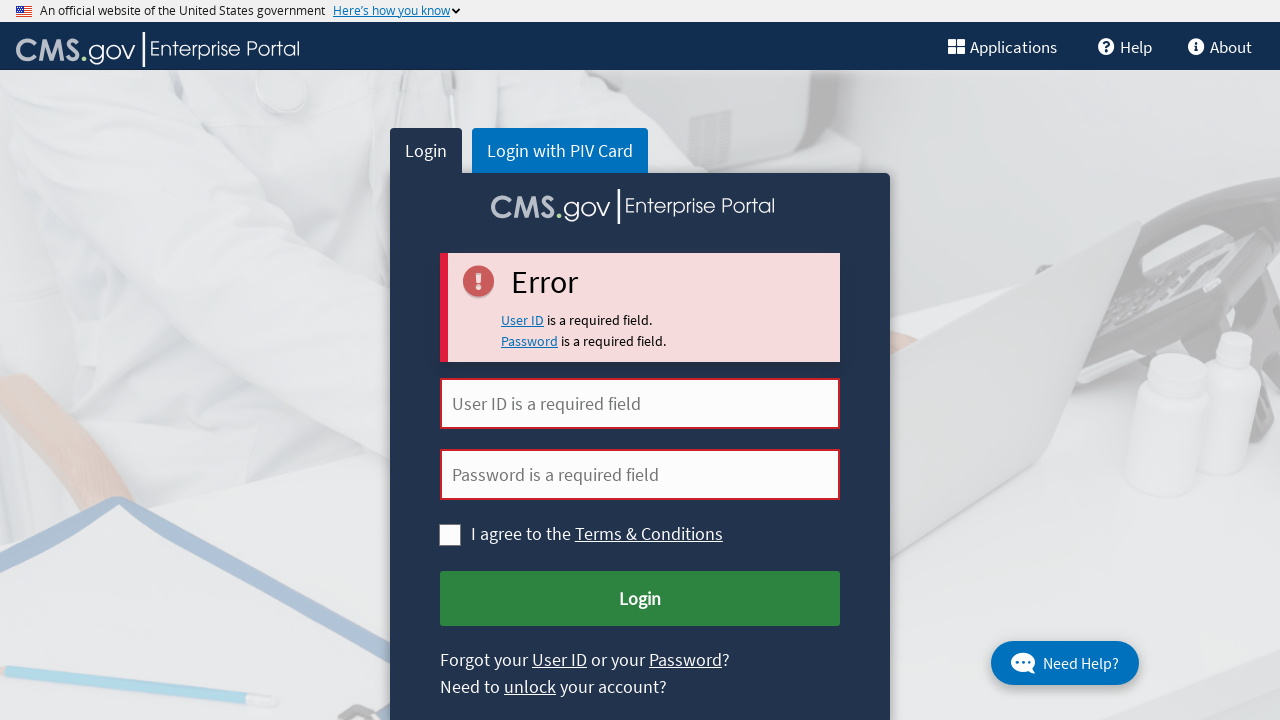